Tests browser navigation capabilities by refreshing the page, navigating to another page, then using back and forward navigation

Starting URL: https://www.techglobal-training.com/

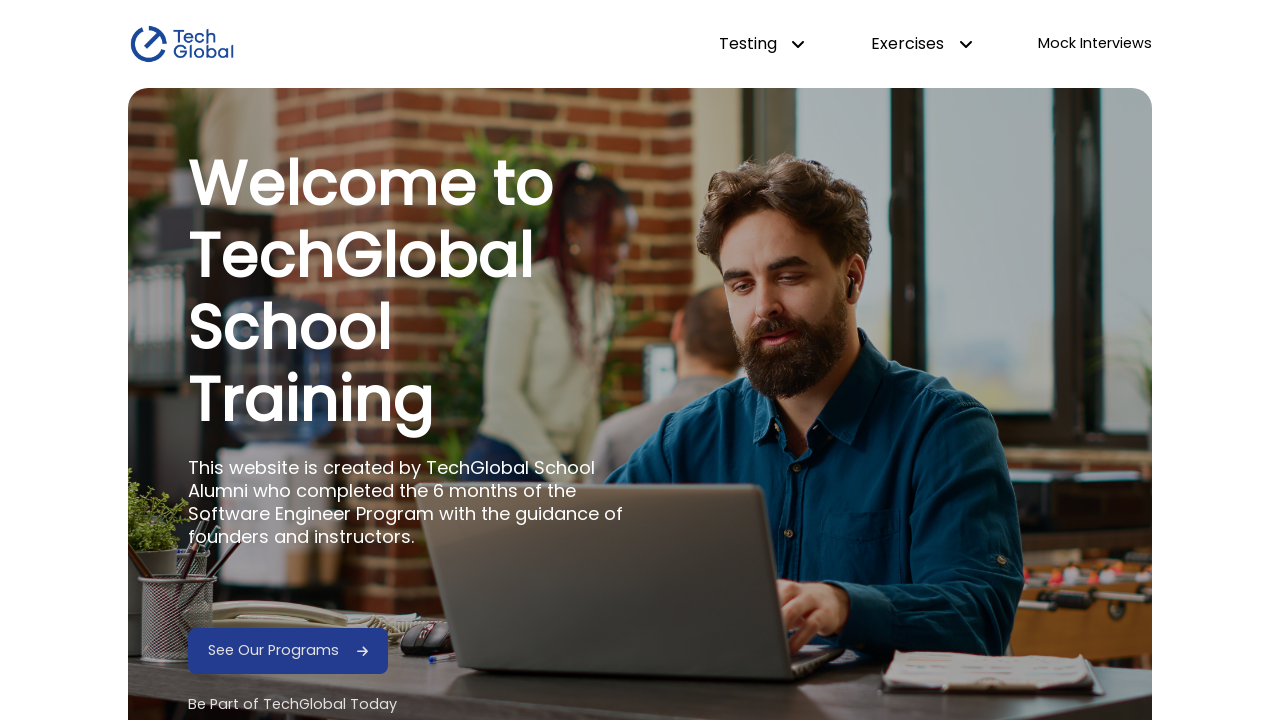

Refreshed the page at https://www.techglobal-training.com/
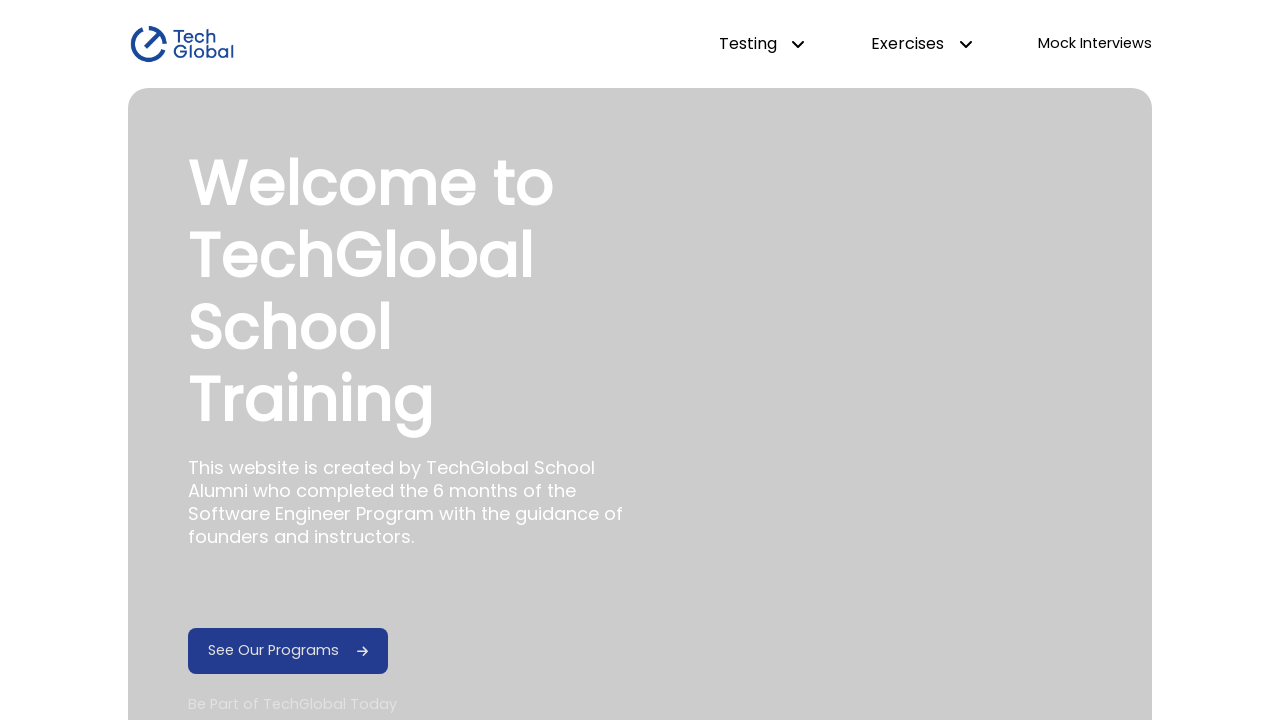

Navigated to frontend page at https://www.techglobal-training.com/frontend
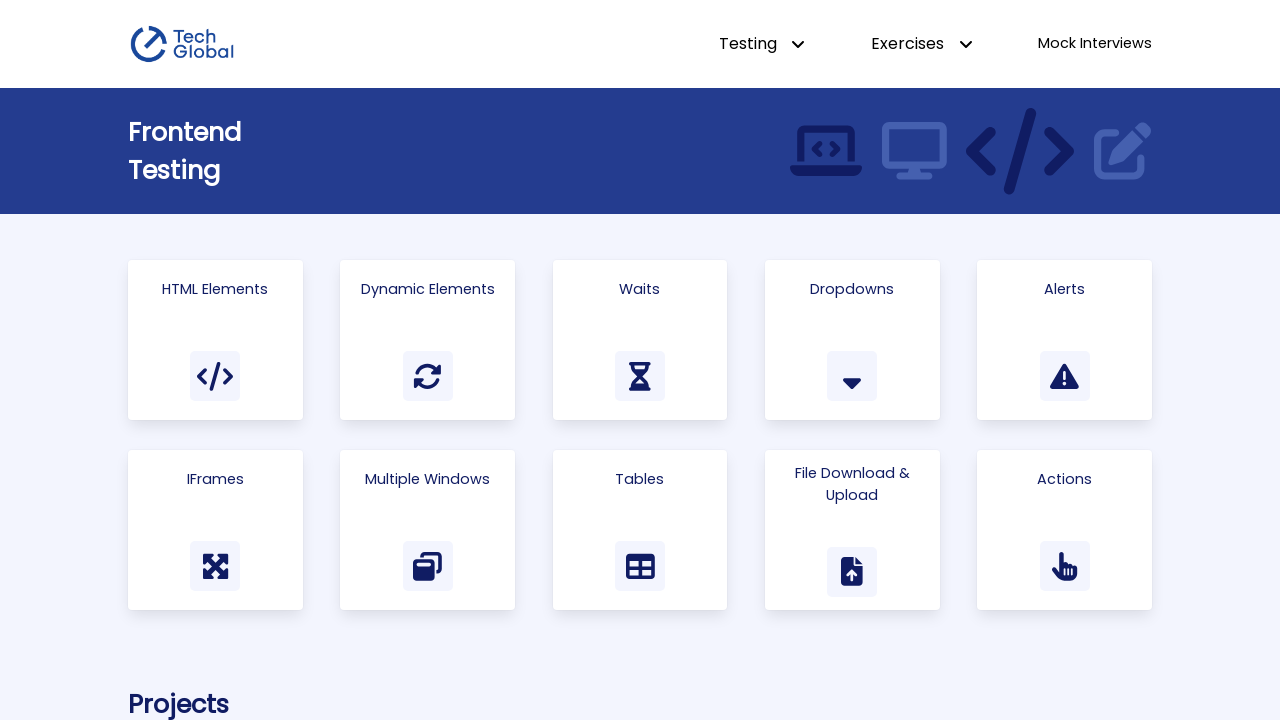

Navigated back to previous page
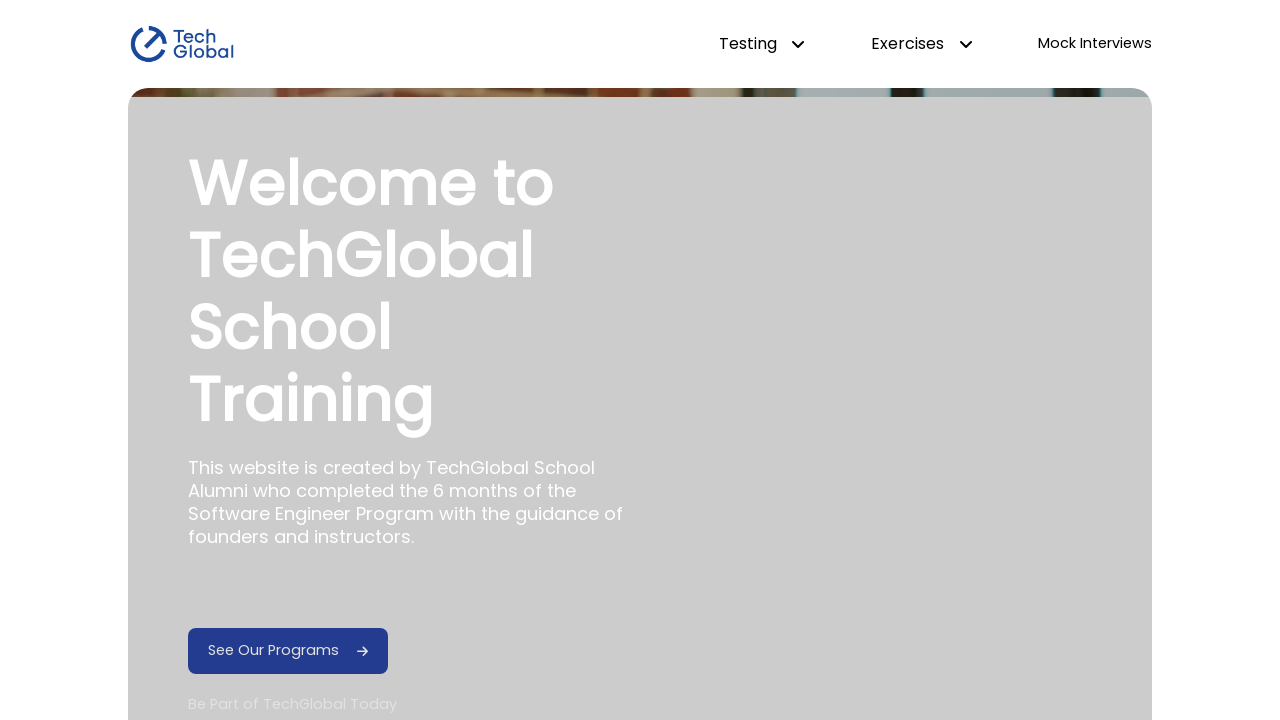

Navigated forward to frontend page
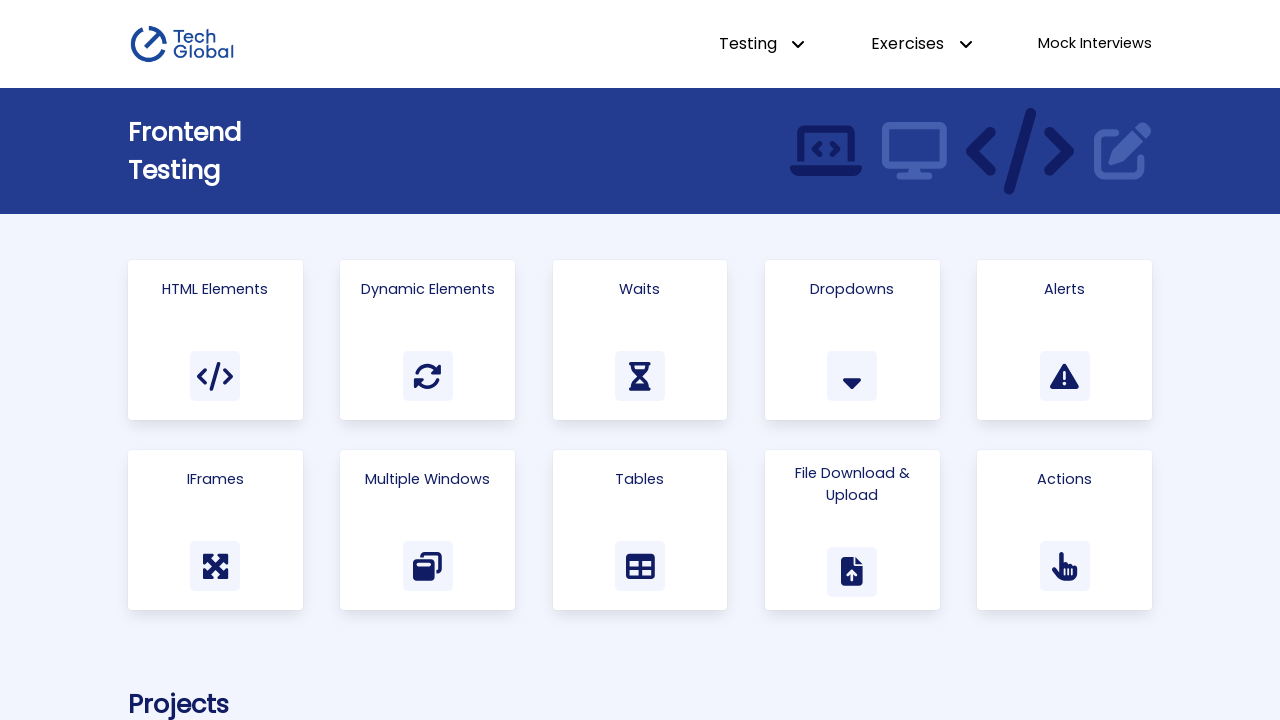

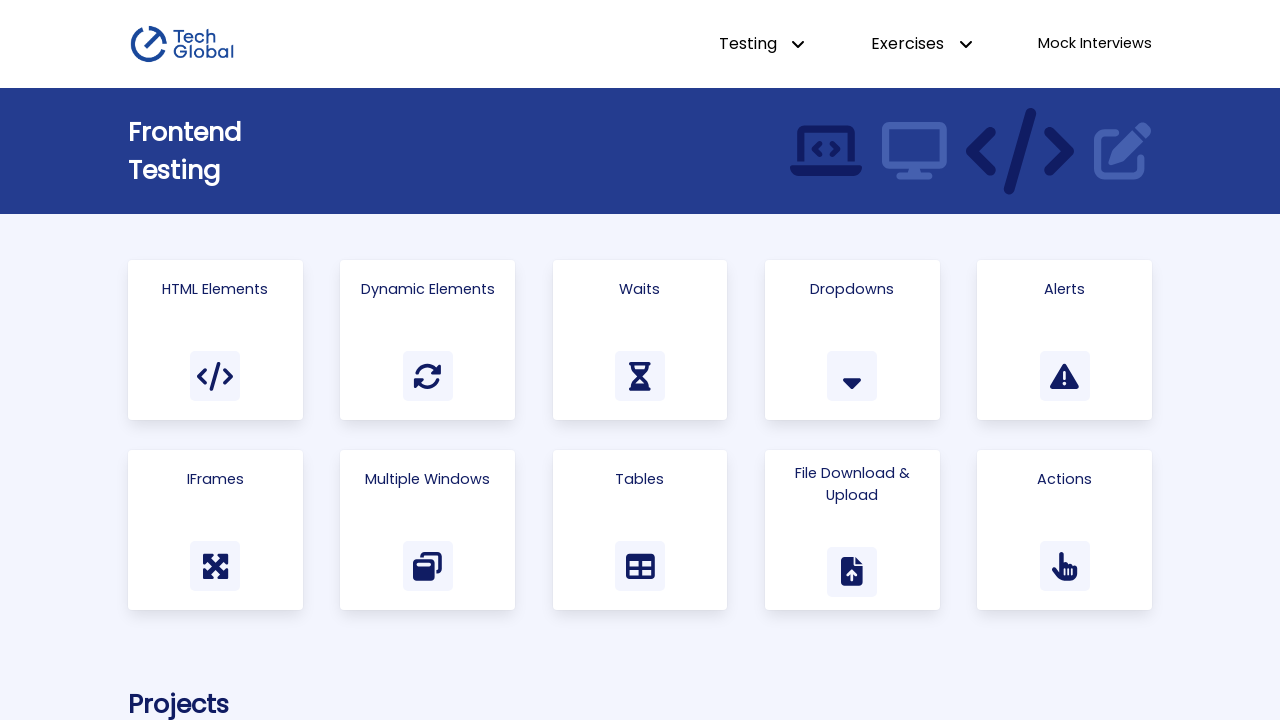